Tests clicking a button with dynamic ID by locating it using XPath with class and type attributes

Starting URL: http://uitestingplayground.com/dynamicid

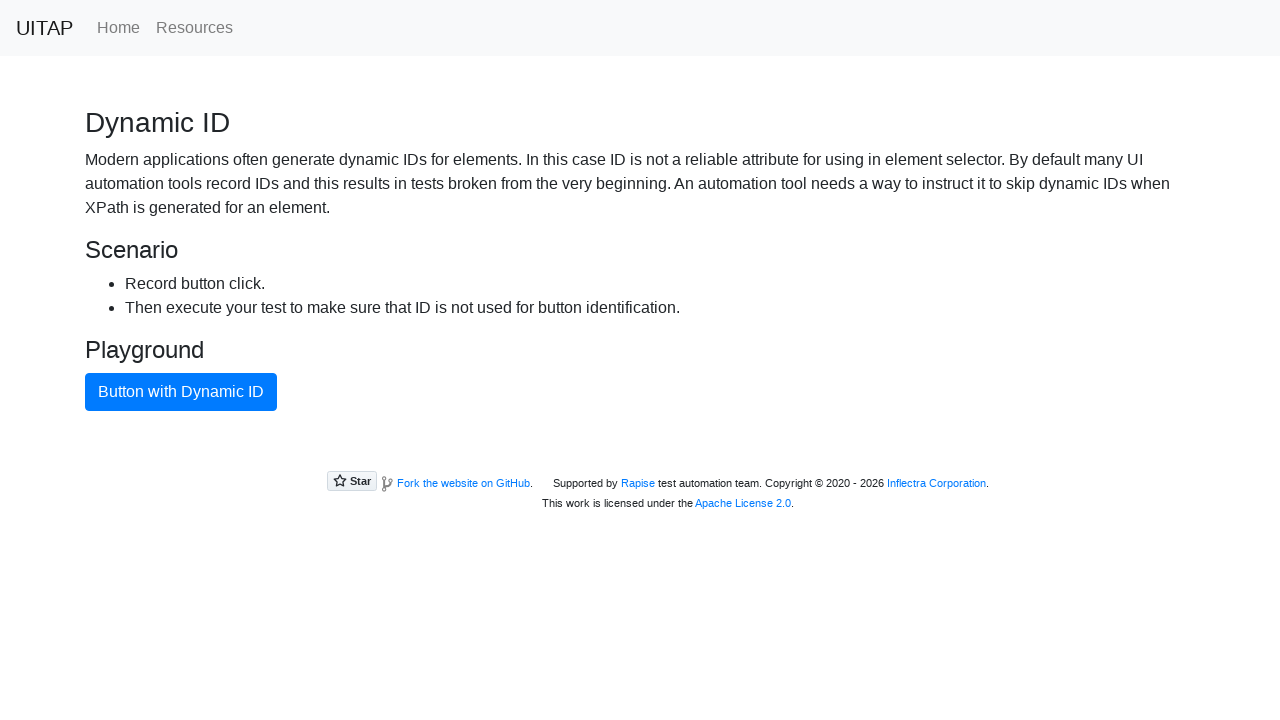

Clicked button with dynamic ID using XPath selector (class='btn btn-primary', type='button') at (181, 392) on xpath=//button[@class="btn btn-primary" and @type="button"]
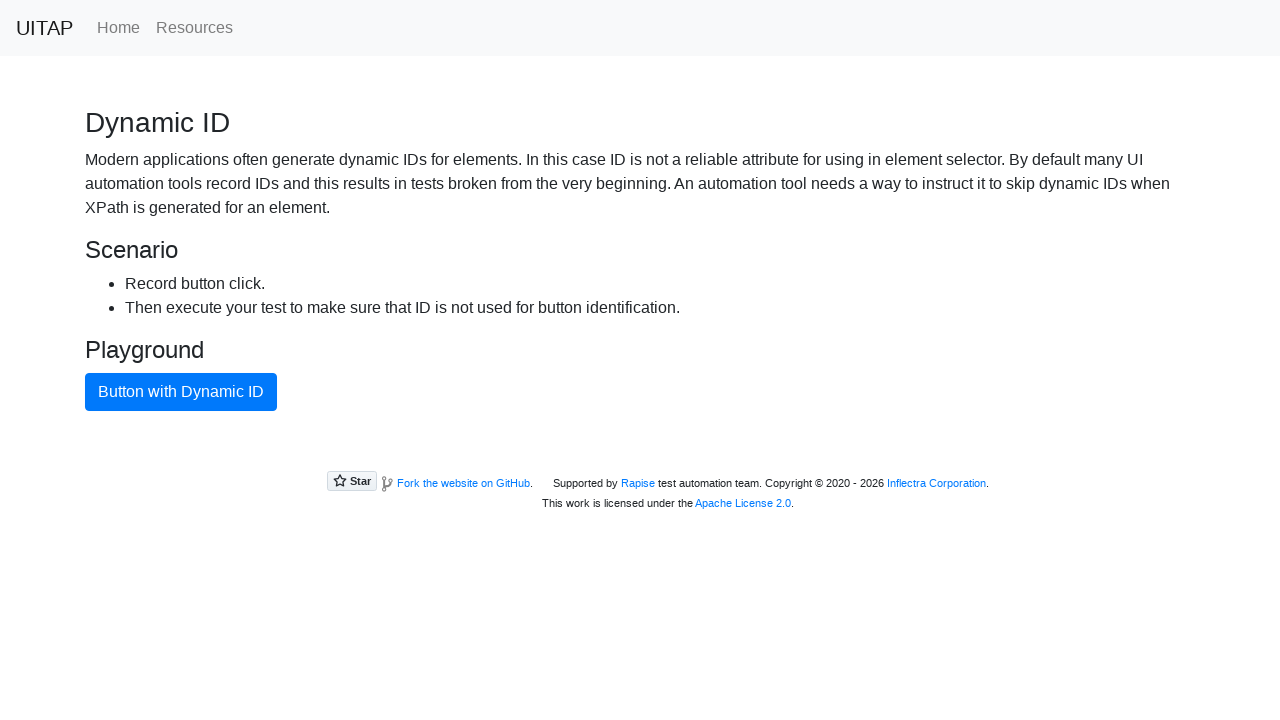

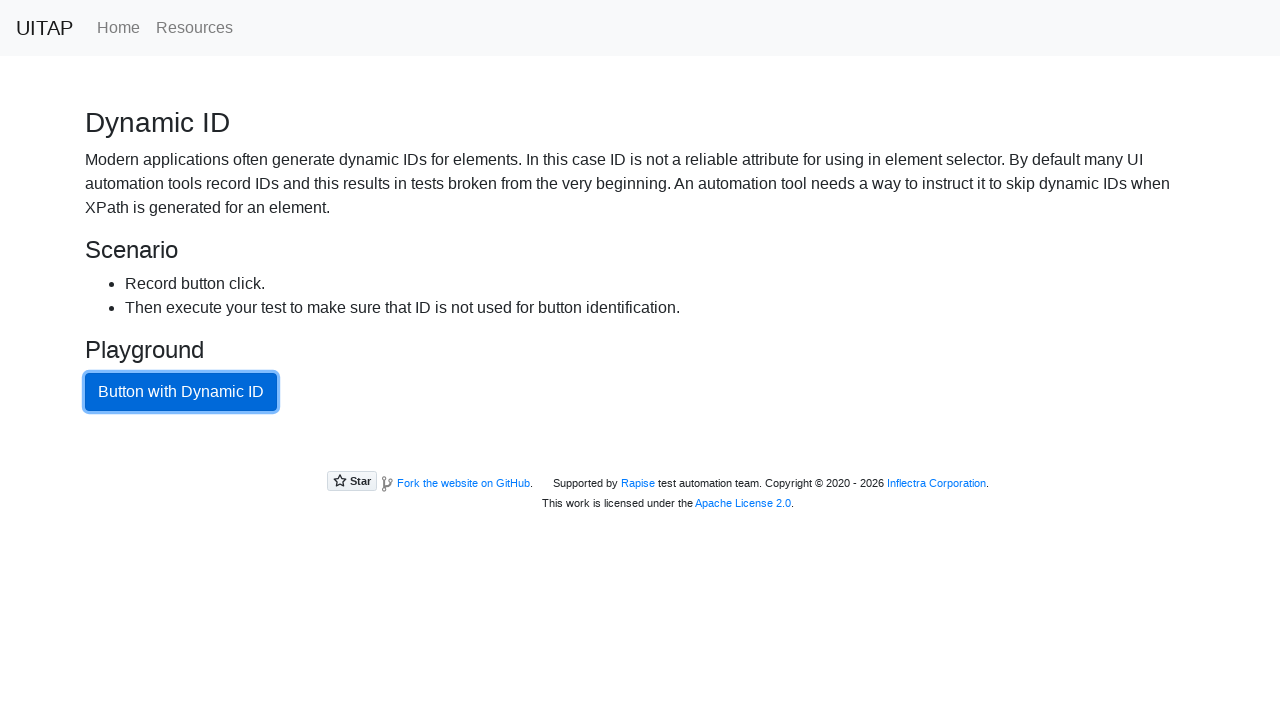